Tests the Contact Us form by clicking Contact us, filling in name, email and message fields, then submitting the form

Starting URL: https://crio-qkart-frontend-qa.vercel.app/

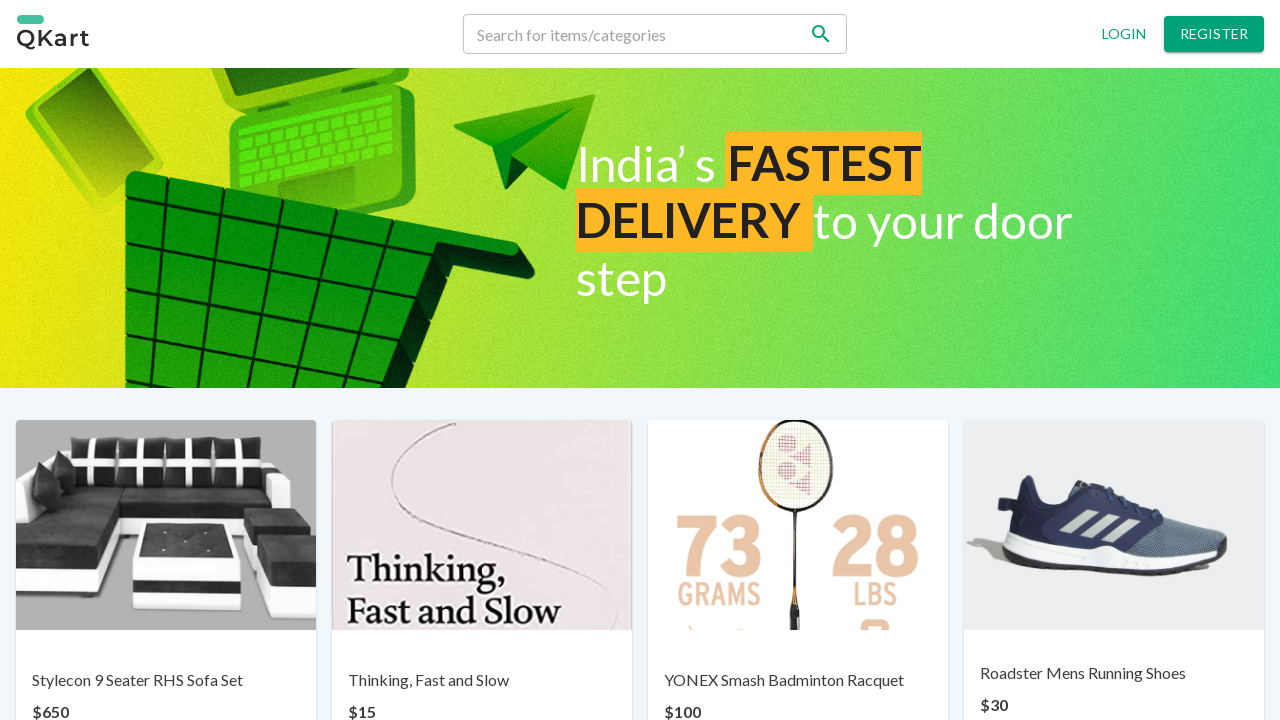

Clicked on 'Contact us' link at (670, 667) on p:text('Contact us')
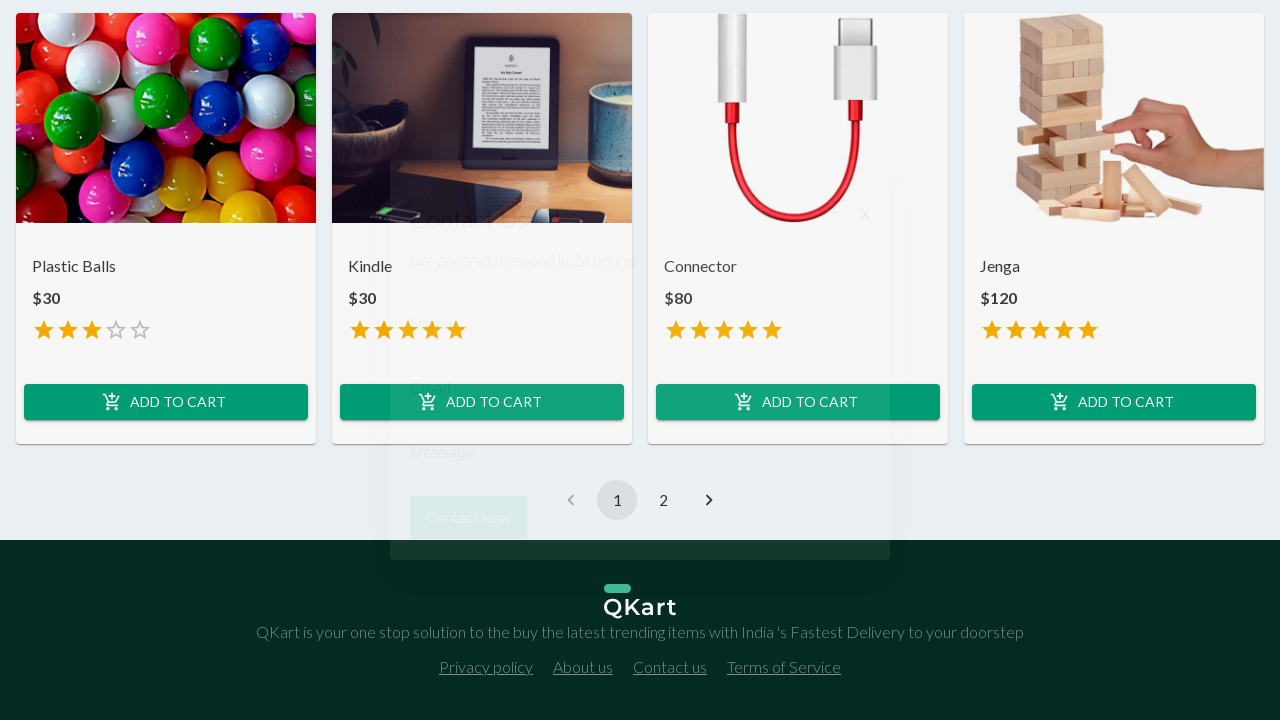

Contact form modal appeared
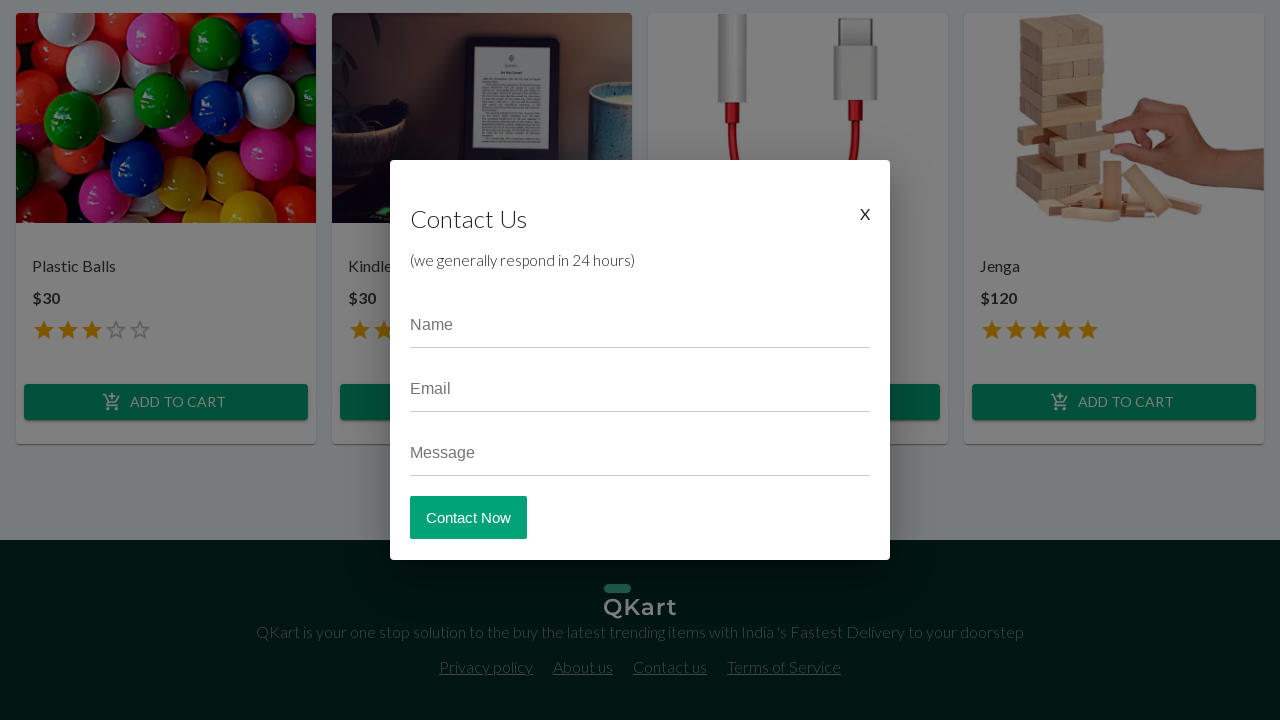

Filled in name field with 'John Smith' on input[placeholder='Name']
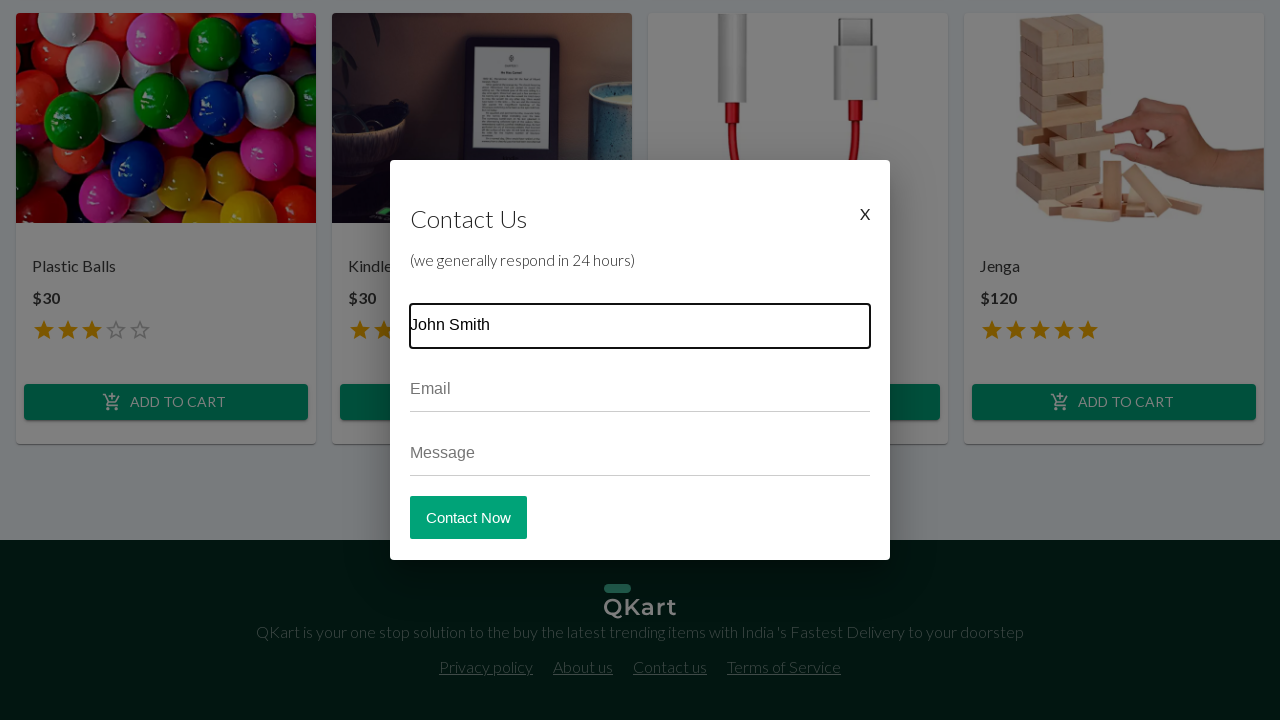

Filled in email field with 'johnsmith@example.com' on input[placeholder='Email']
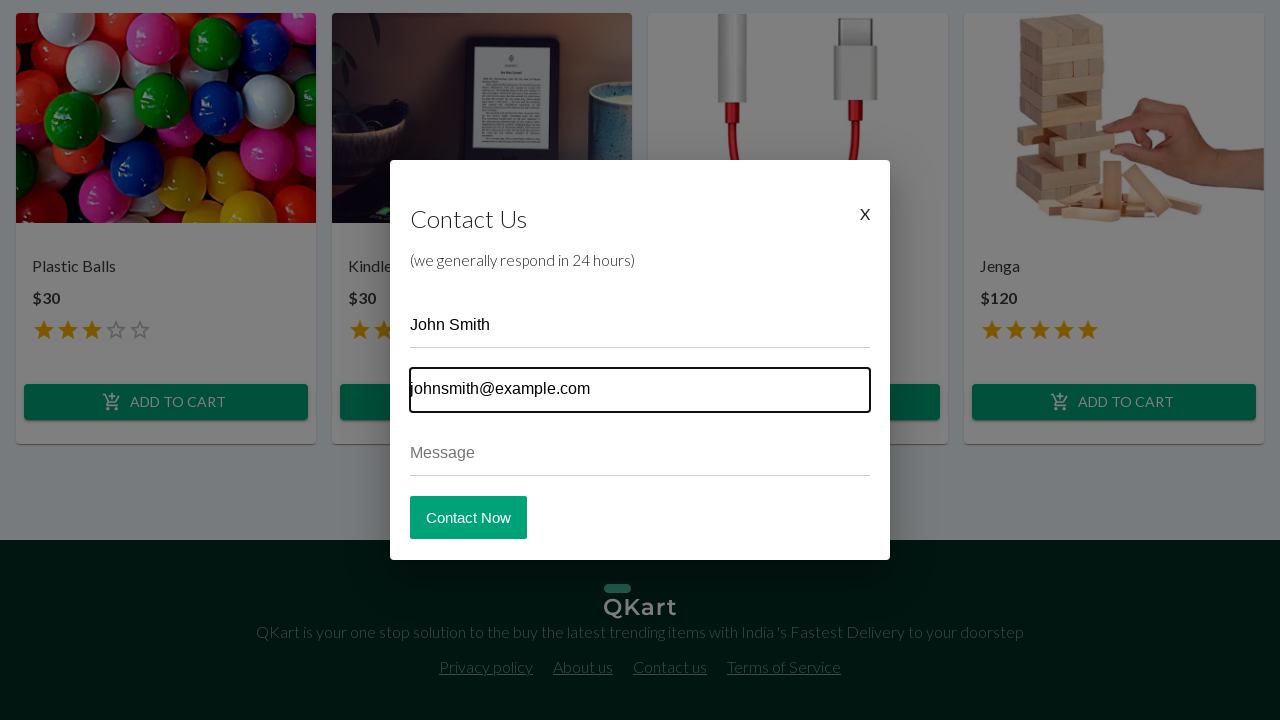

Filled in message field with test message on input[placeholder='Message']
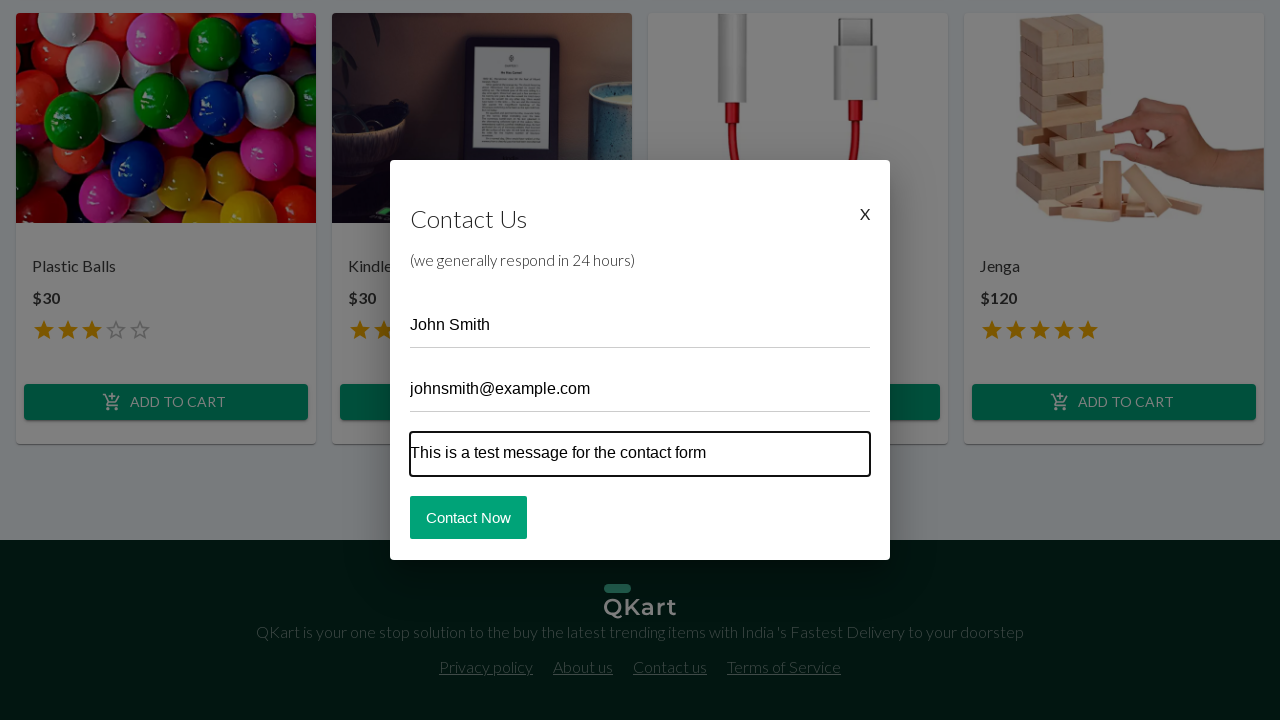

Clicked 'Contact Now' button to submit the form at (468, 517) on button:text(' Contact Now')
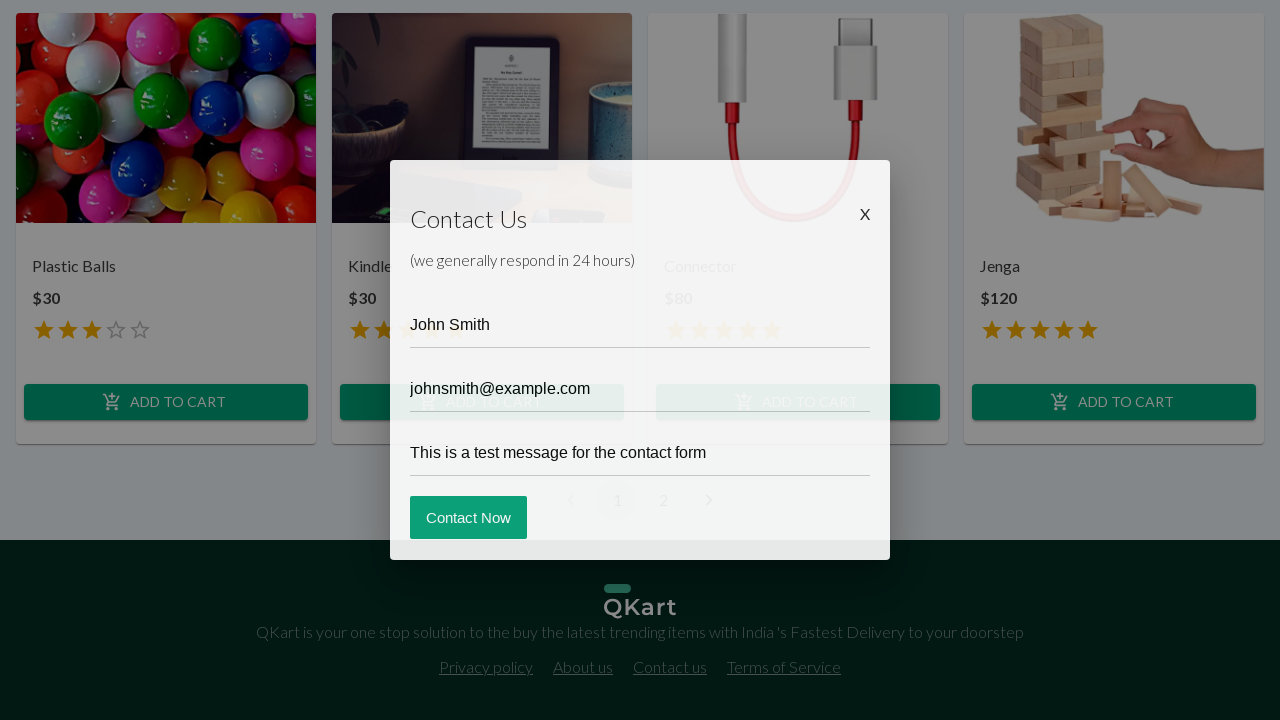

Contact form modal closed after submission
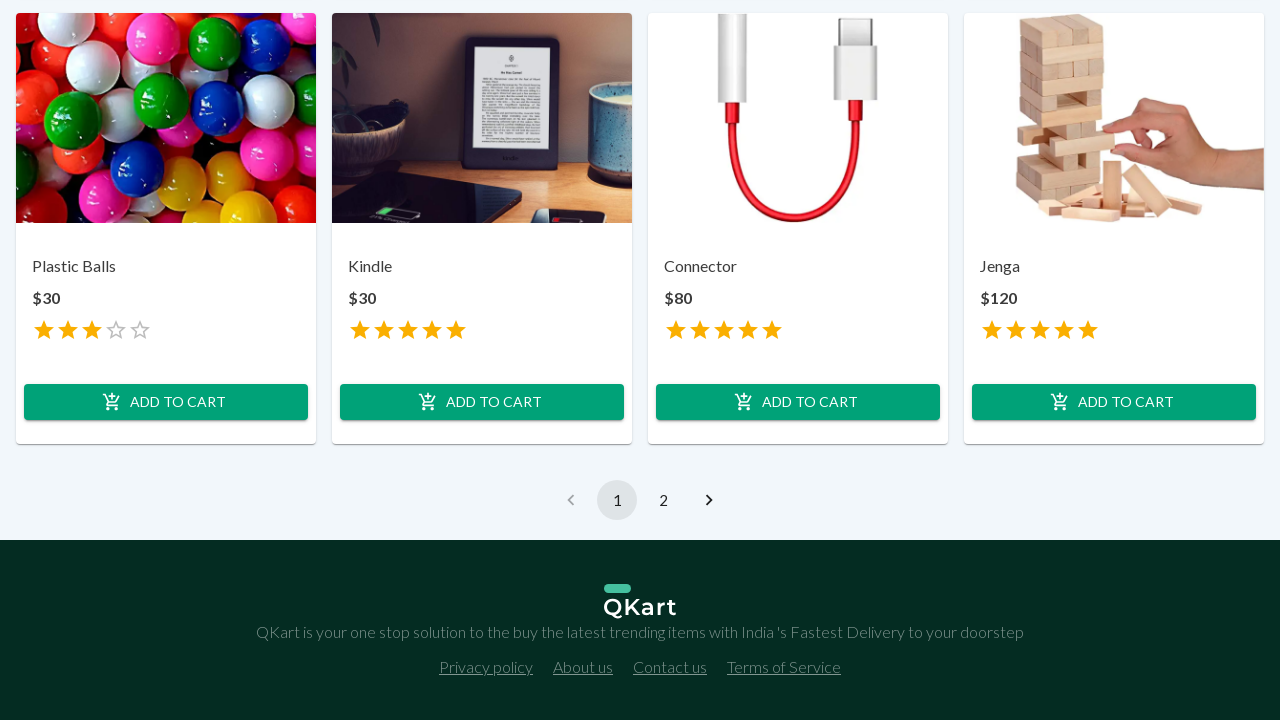

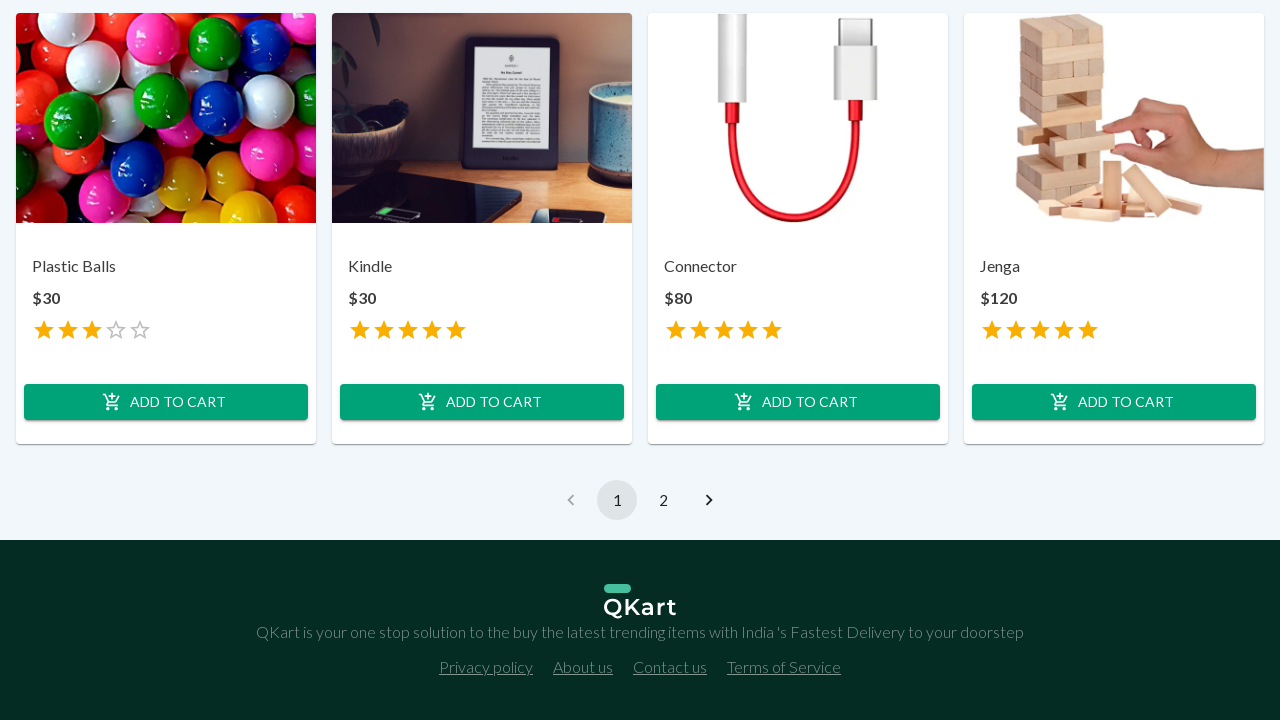